Tests an e-commerce flow by adding specific items to cart, proceeding to checkout, and applying a promo code

Starting URL: https://rahulshettyacademy.com/seleniumPractise/#/

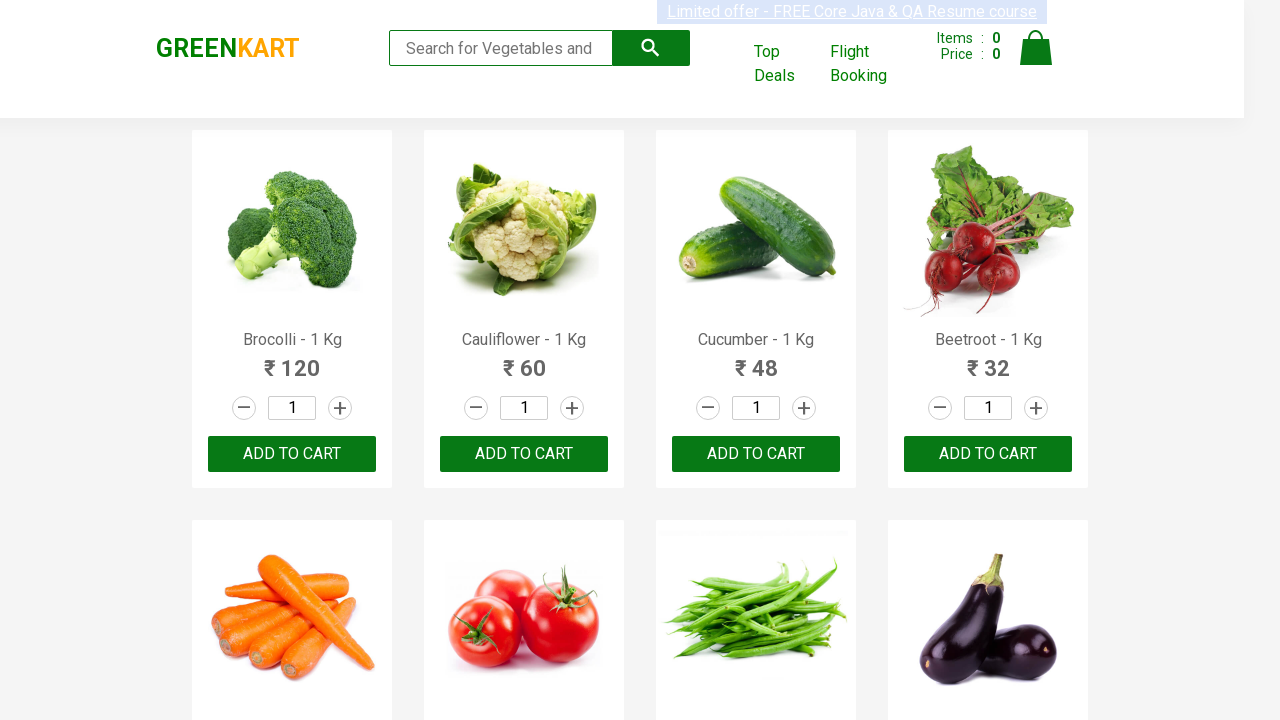

Waited for products to load
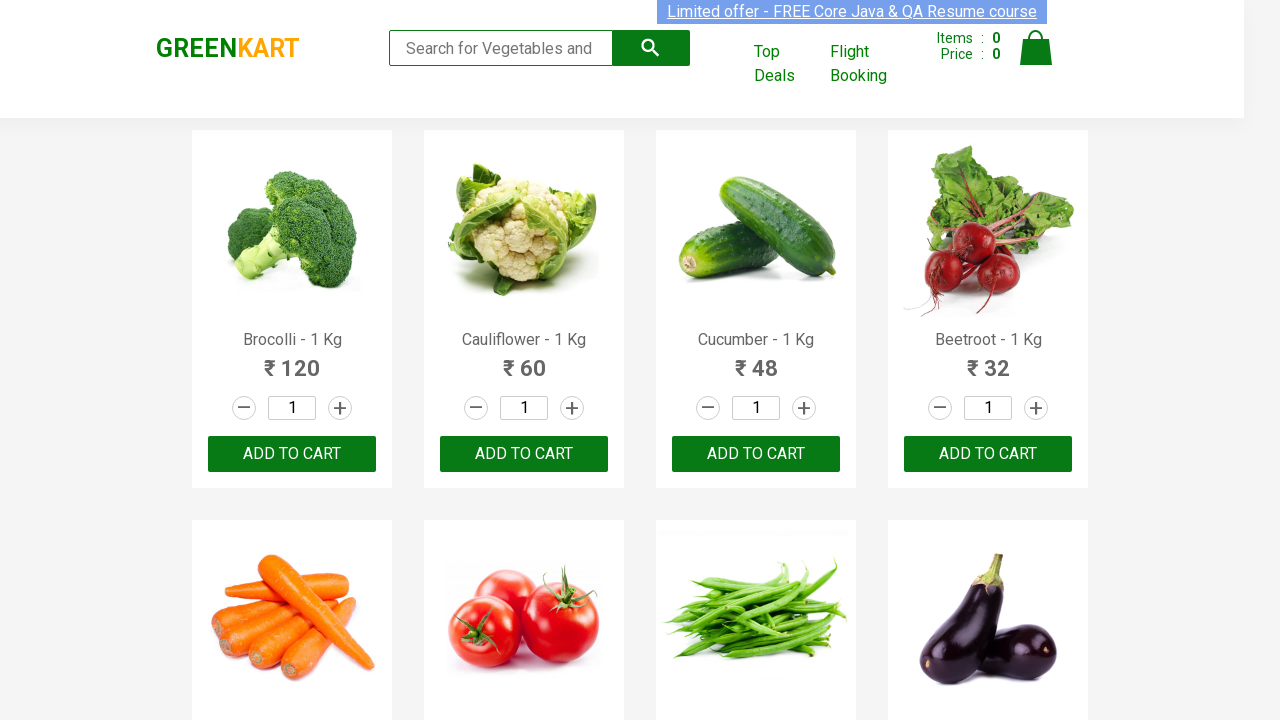

Retrieved all product name elements
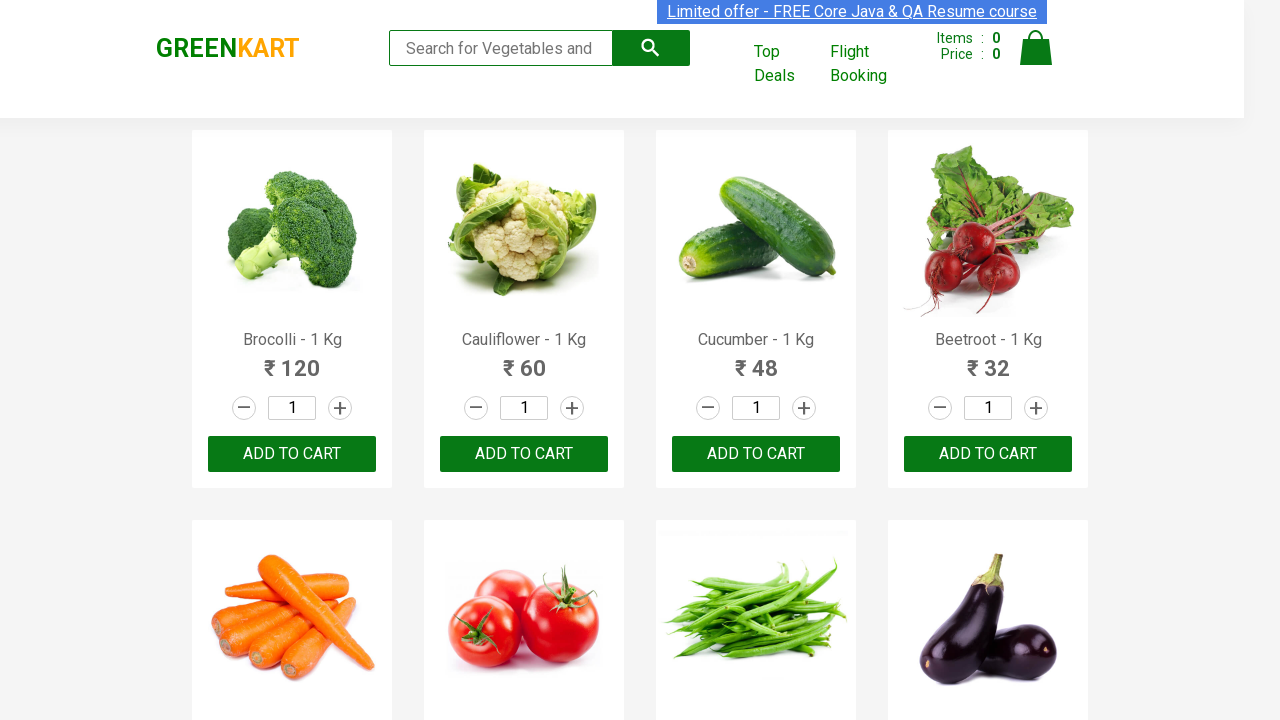

Retrieved all add to cart buttons
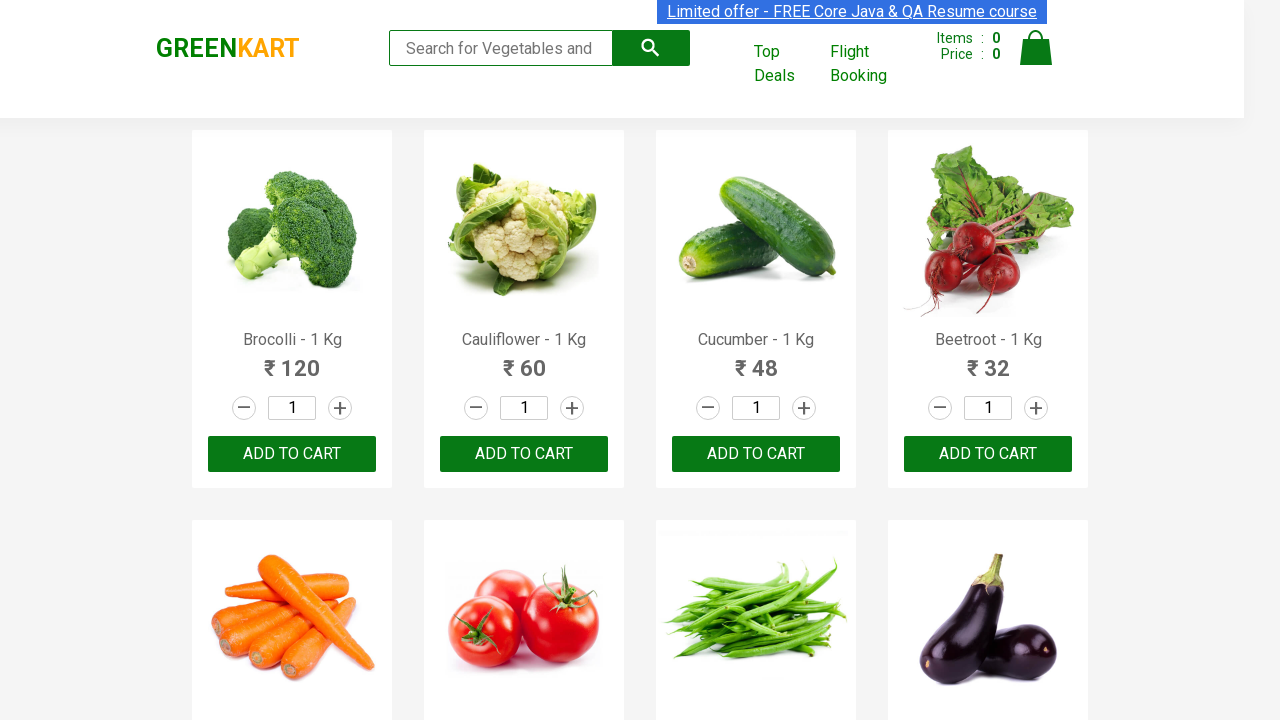

Added Brocolli to cart at (292, 454) on div.product-action button >> nth=0
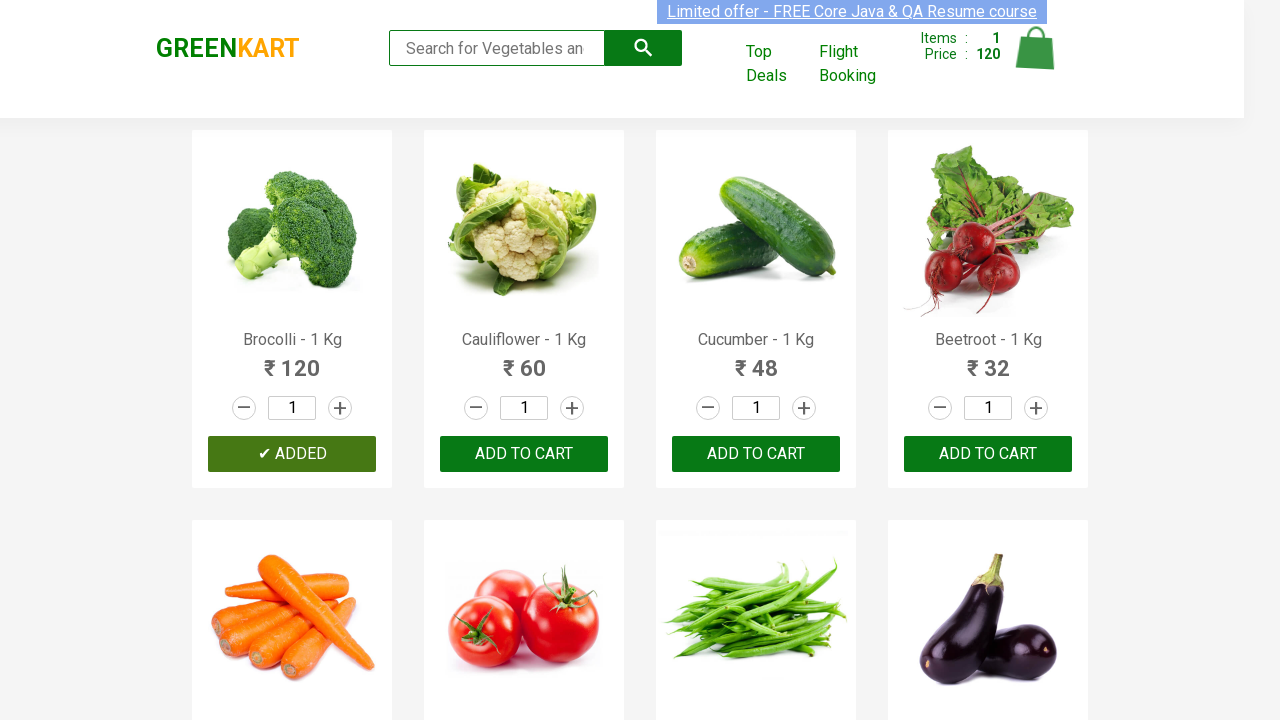

Added Cucumber to cart at (756, 454) on div.product-action button >> nth=2
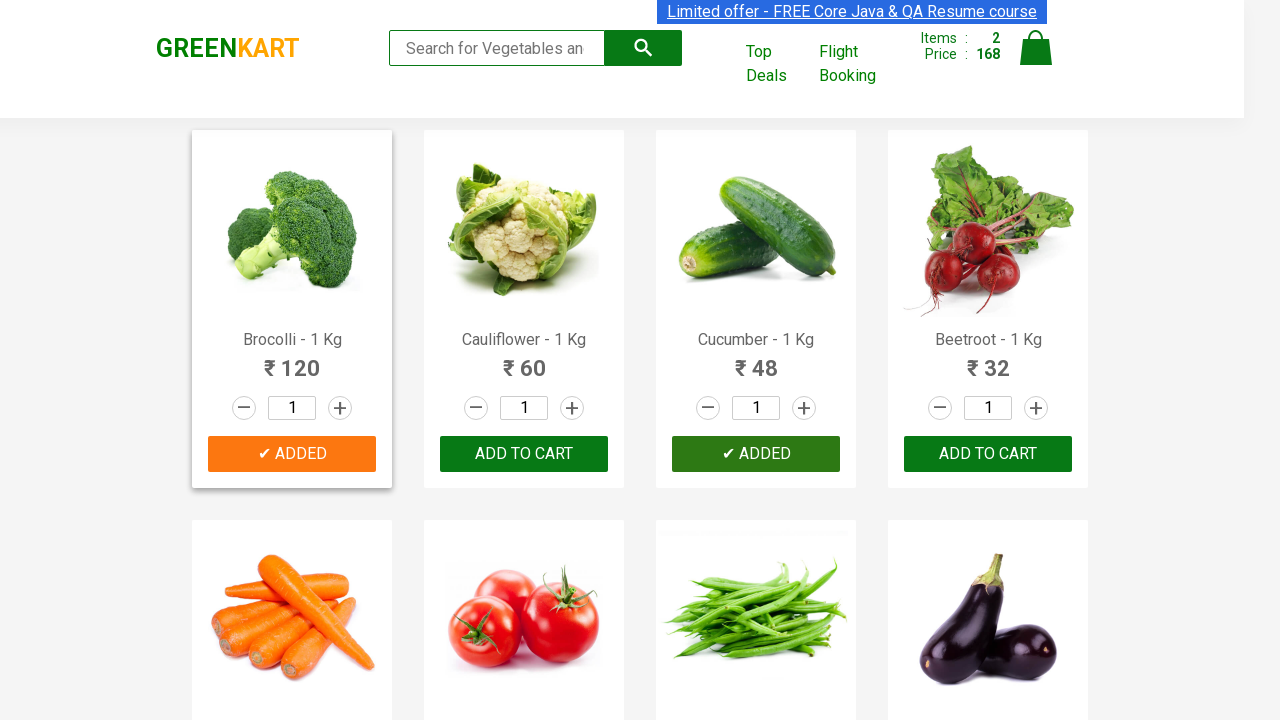

Added Beetroot to cart at (988, 454) on div.product-action button >> nth=3
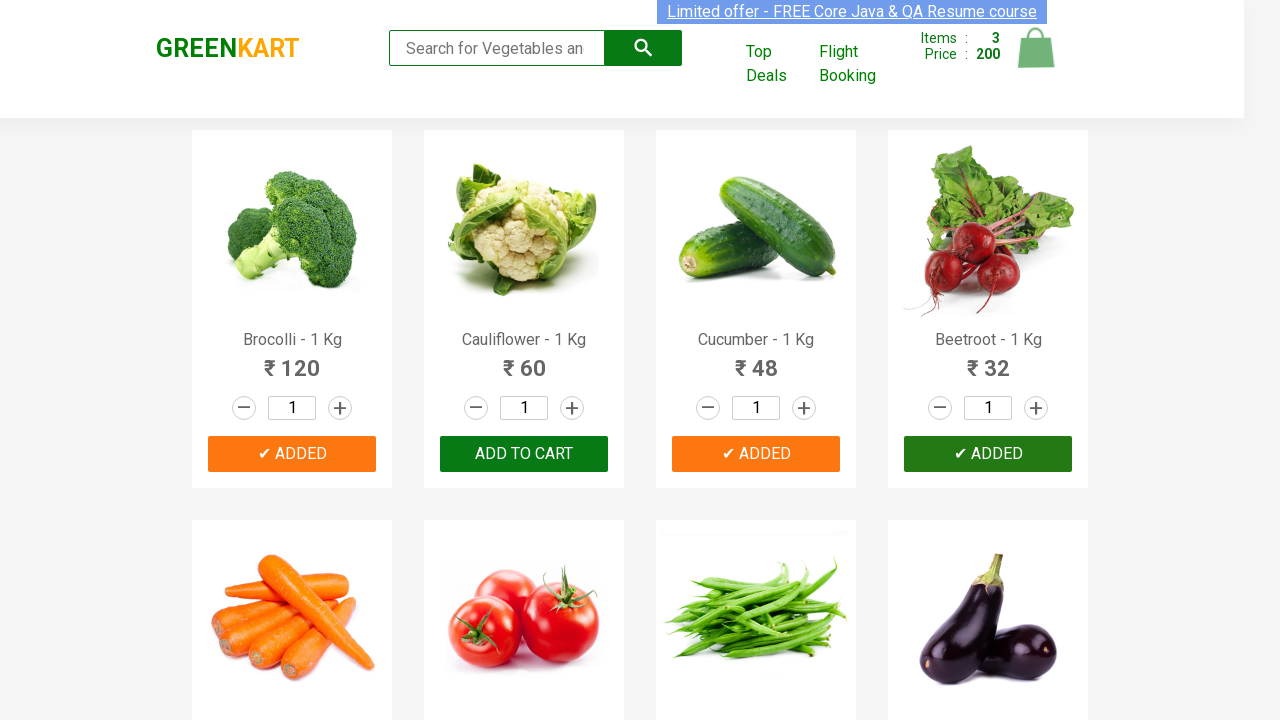

Clicked on cart icon at (1036, 48) on img[alt='Cart']
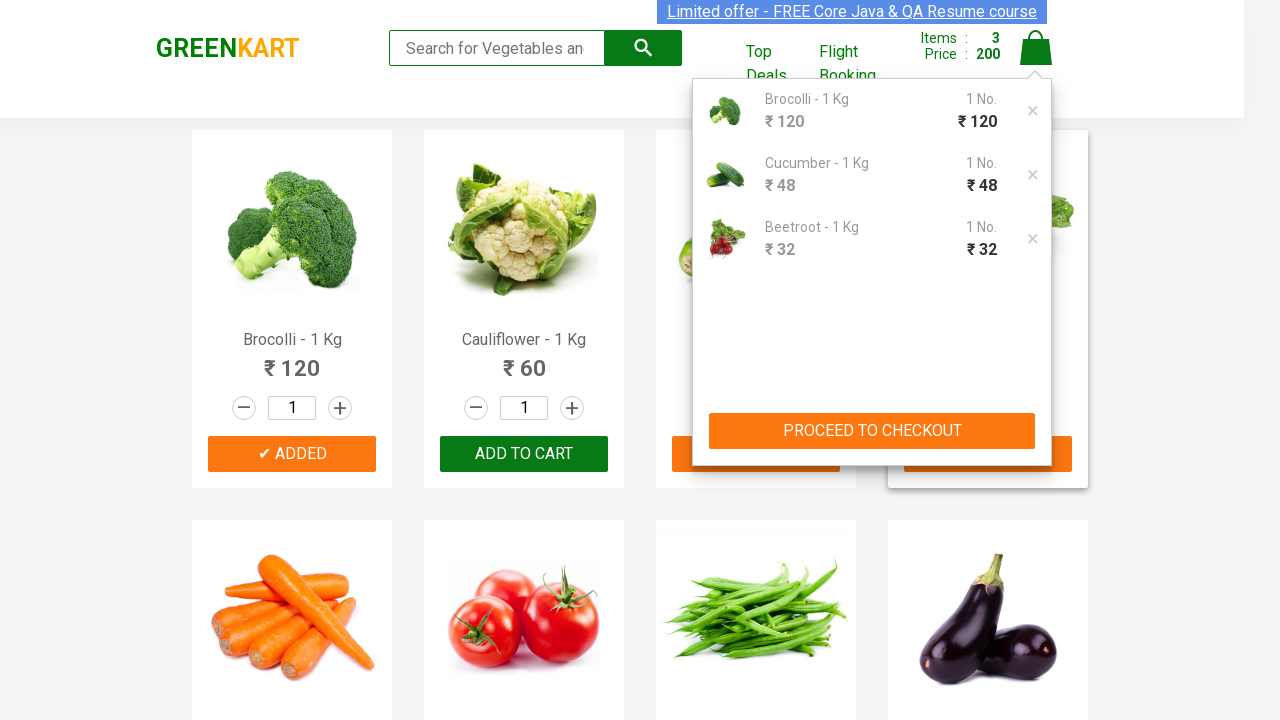

Clicked PROCEED TO CHECKOUT button at (872, 431) on xpath=//button[text()='PROCEED TO CHECKOUT']
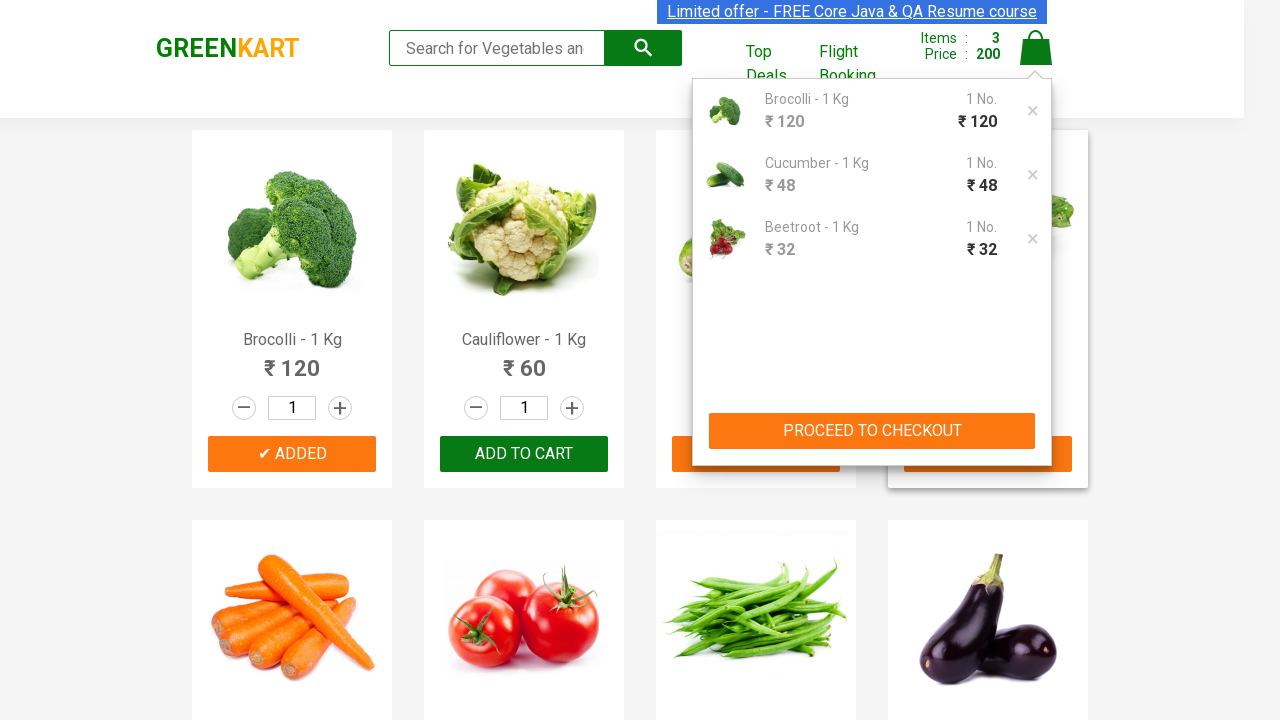

Promo code input field became visible
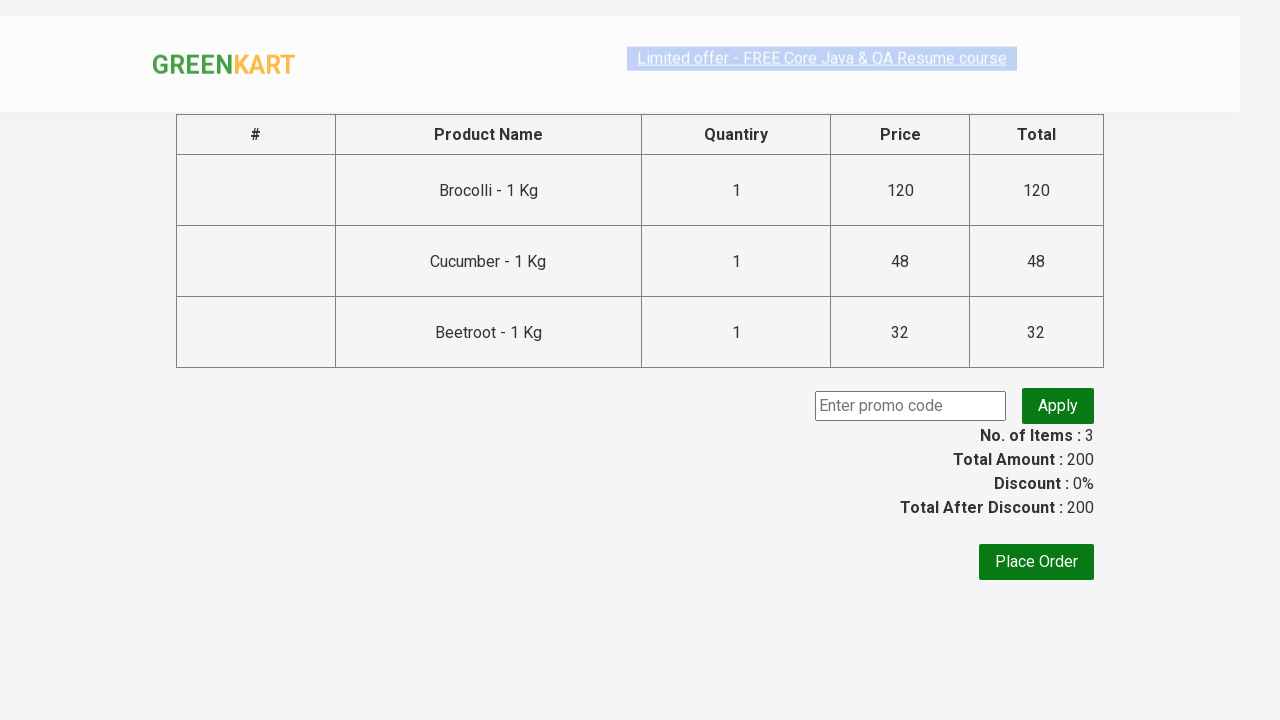

Entered promo code 'rahulshettyacademy' on input.promoCode
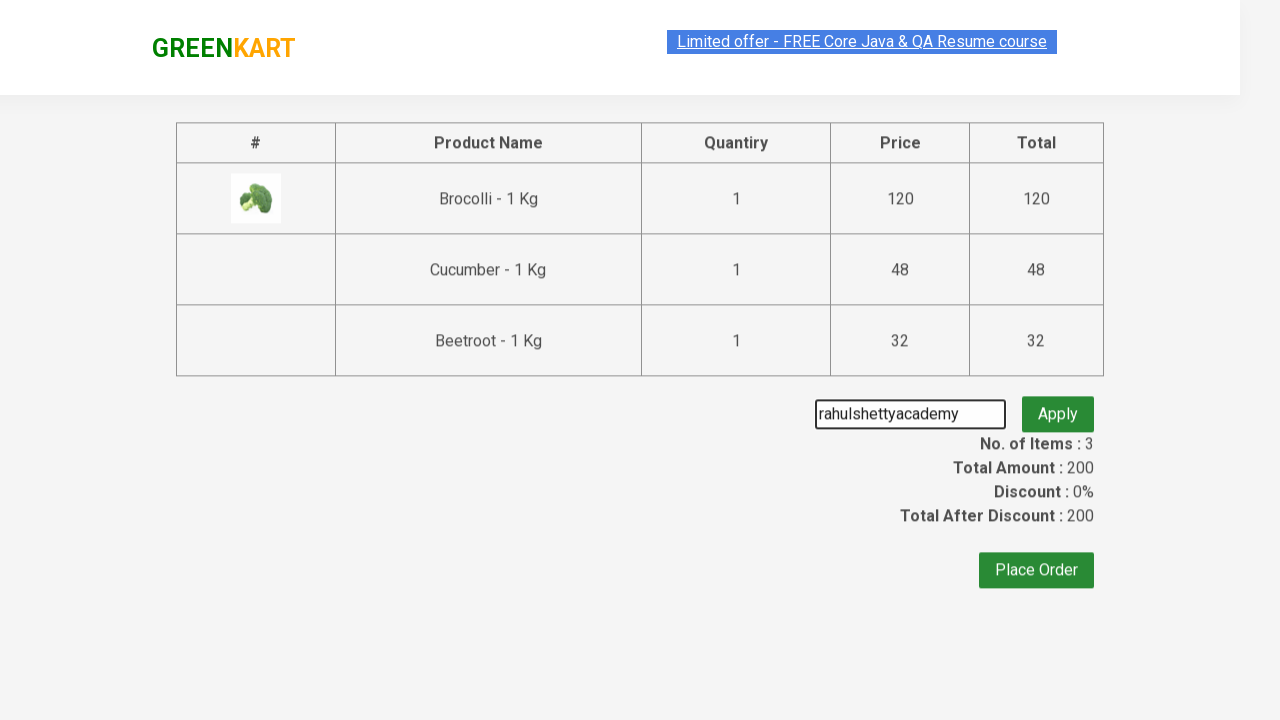

Clicked apply promo code button at (1058, 406) on button.promoBtn
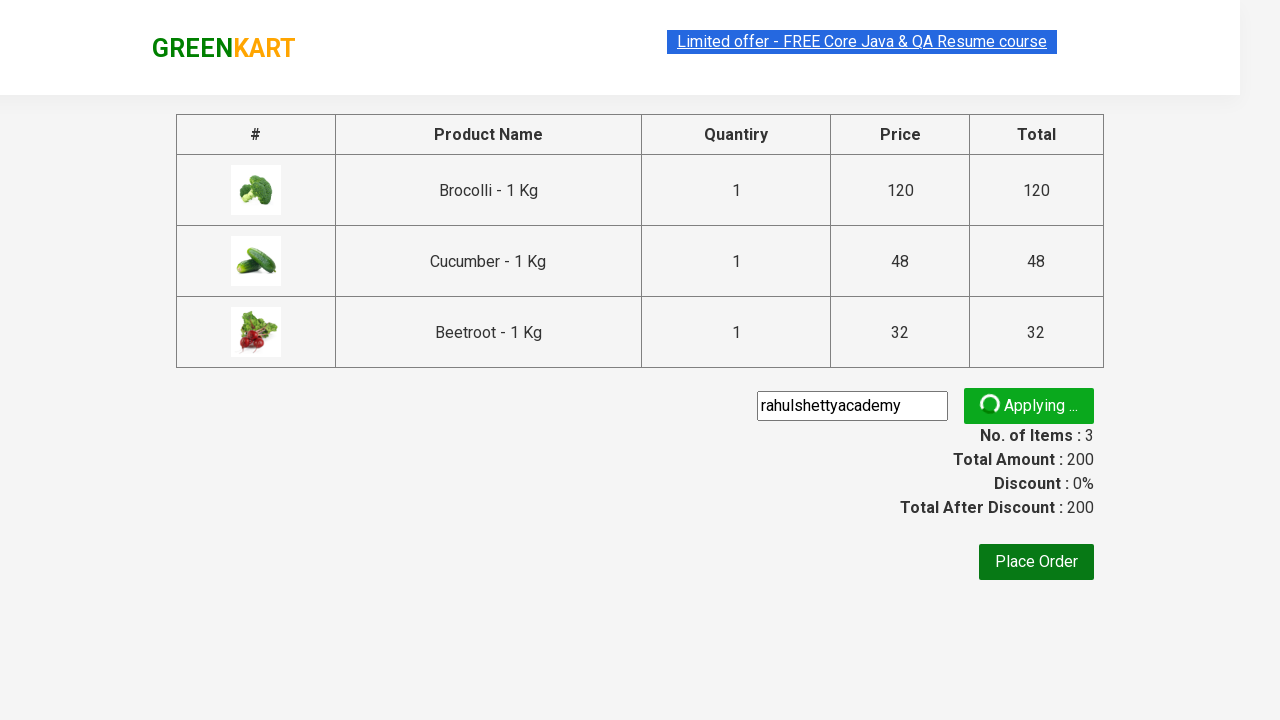

Promo code confirmation message appeared
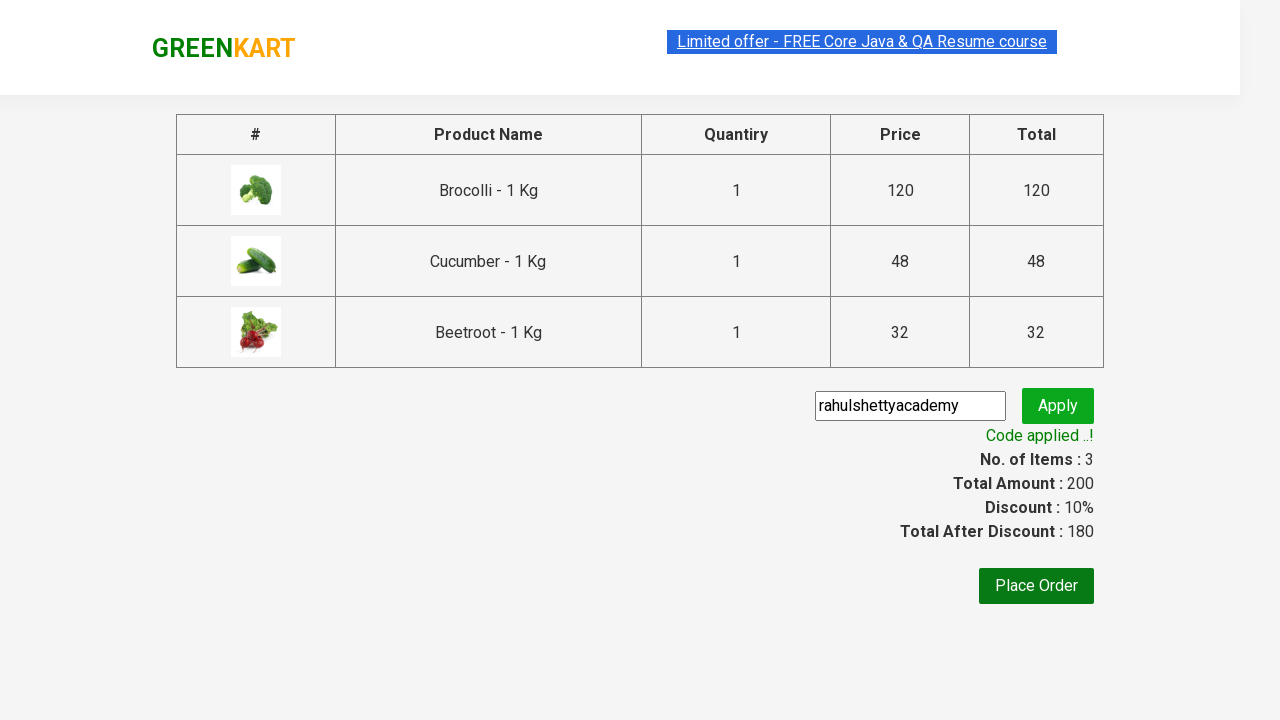

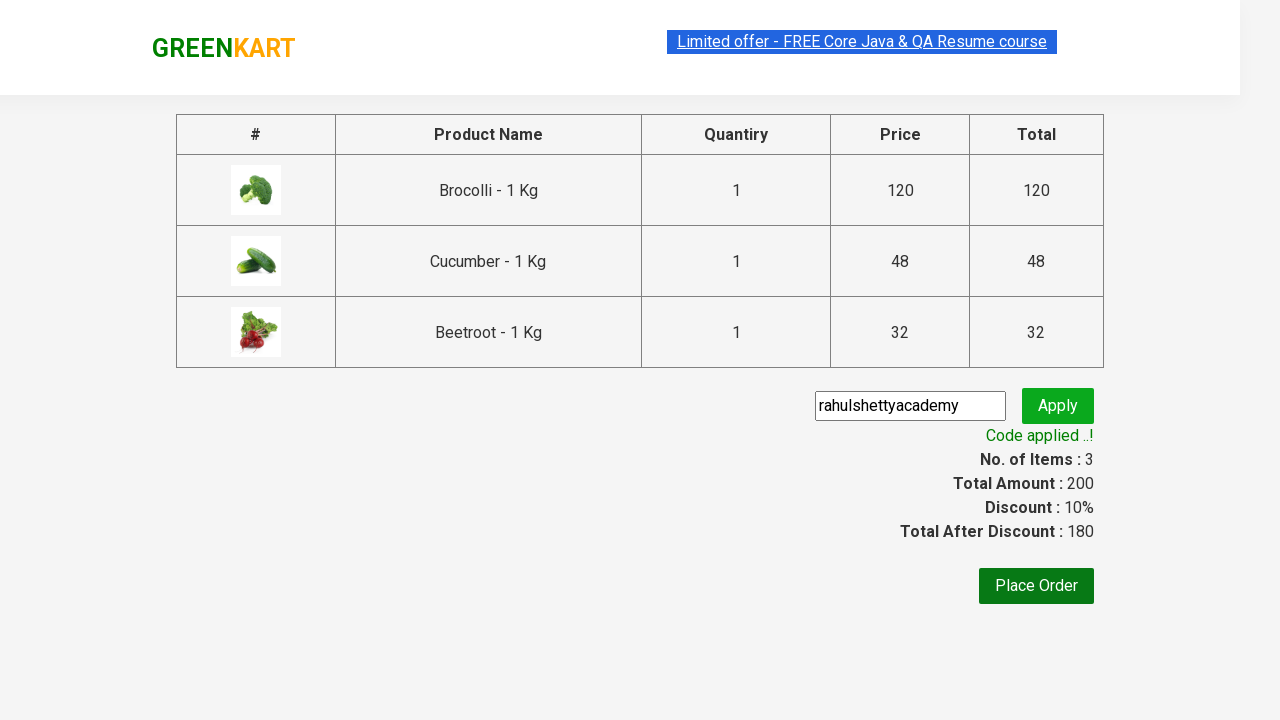